Navigates sequentially through multiple YouTube video pages, loading each video in turn.

Starting URL: https://www.youtube.com/watch?v=KPQhbSKx0E8

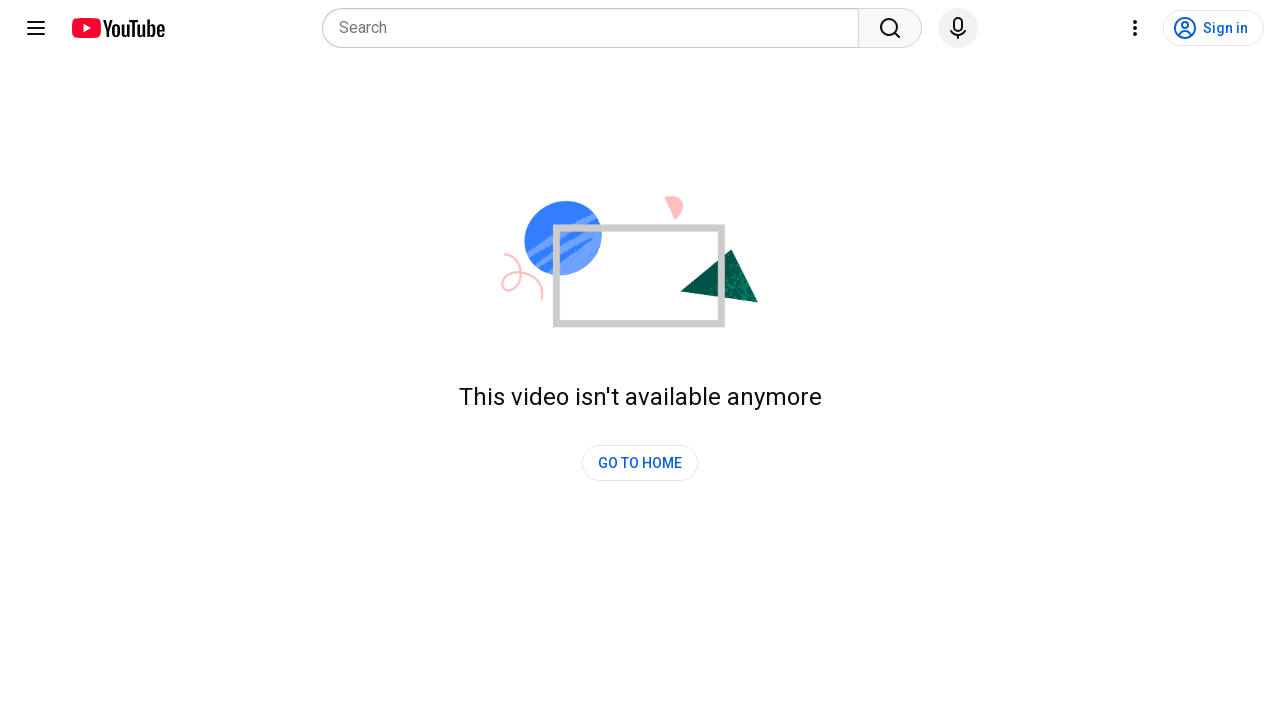

Navigated to second YouTube video (e0_CiFfa5pM)
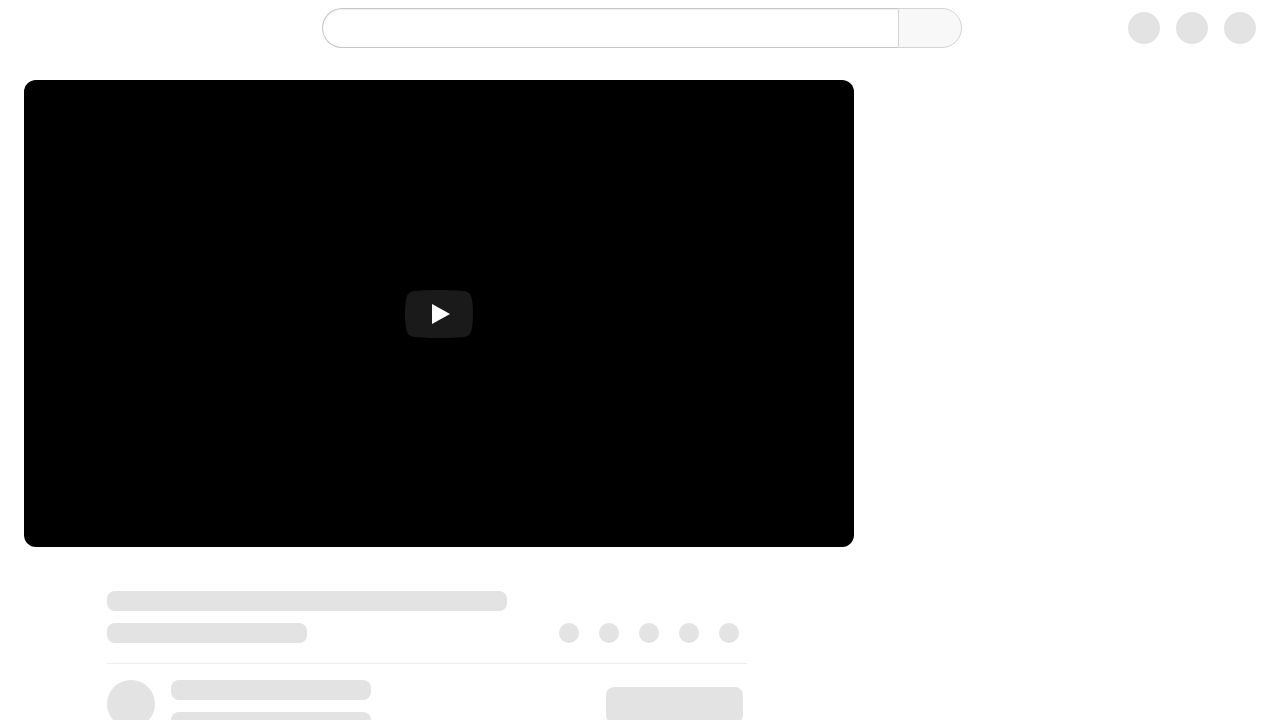

Navigated to third YouTube video (2BBw6xX5858)
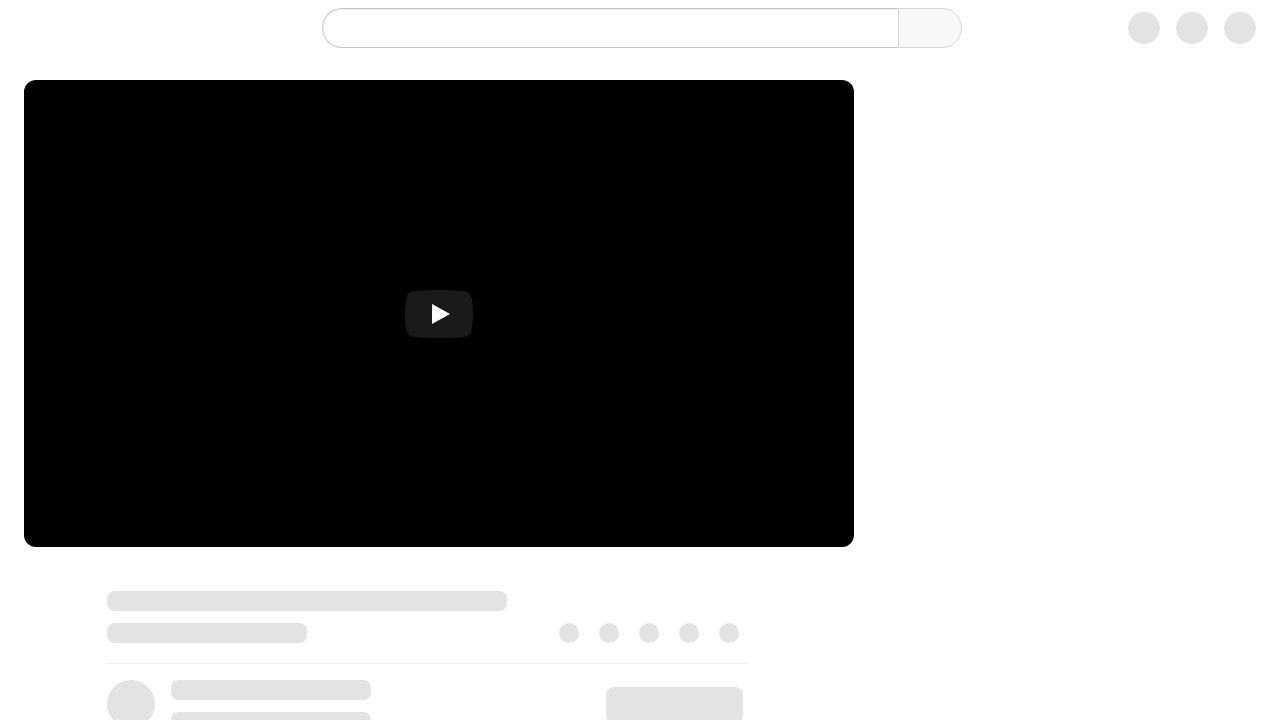

Navigated to fourth YouTube video (yKeXgQ5yDAM)
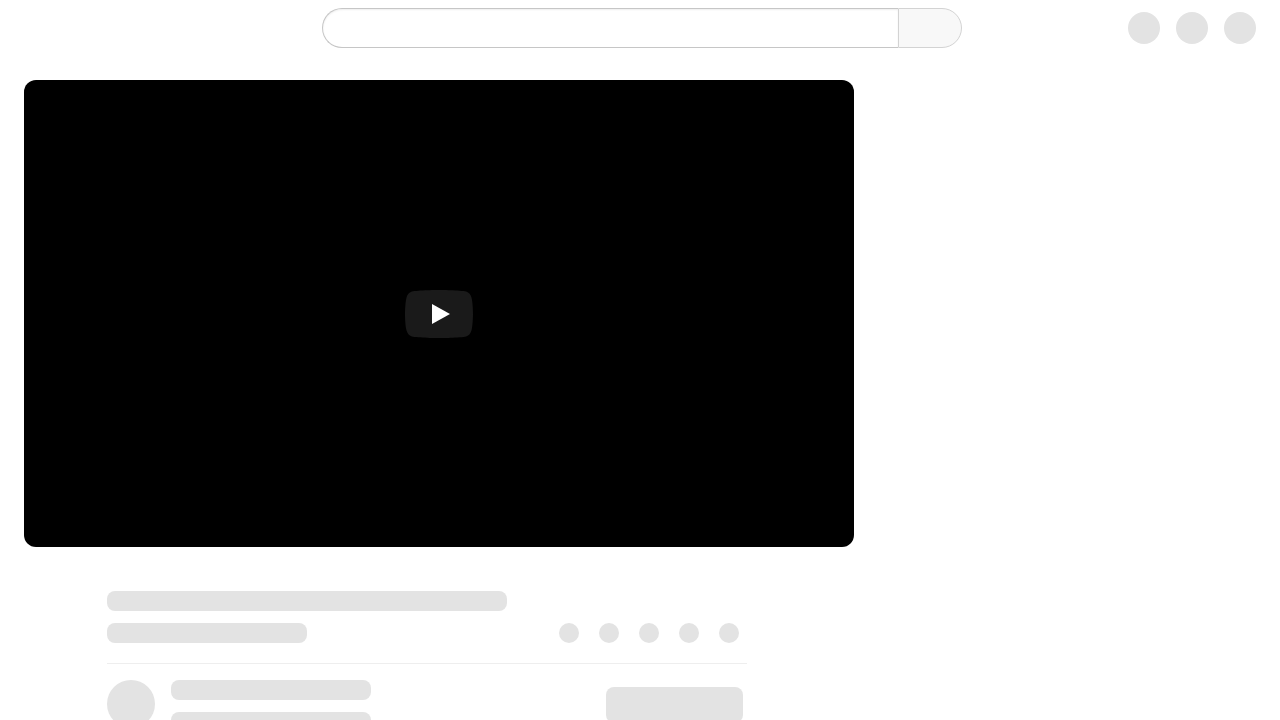

Navigated to fifth YouTube video (e0_CiFfa5pM)
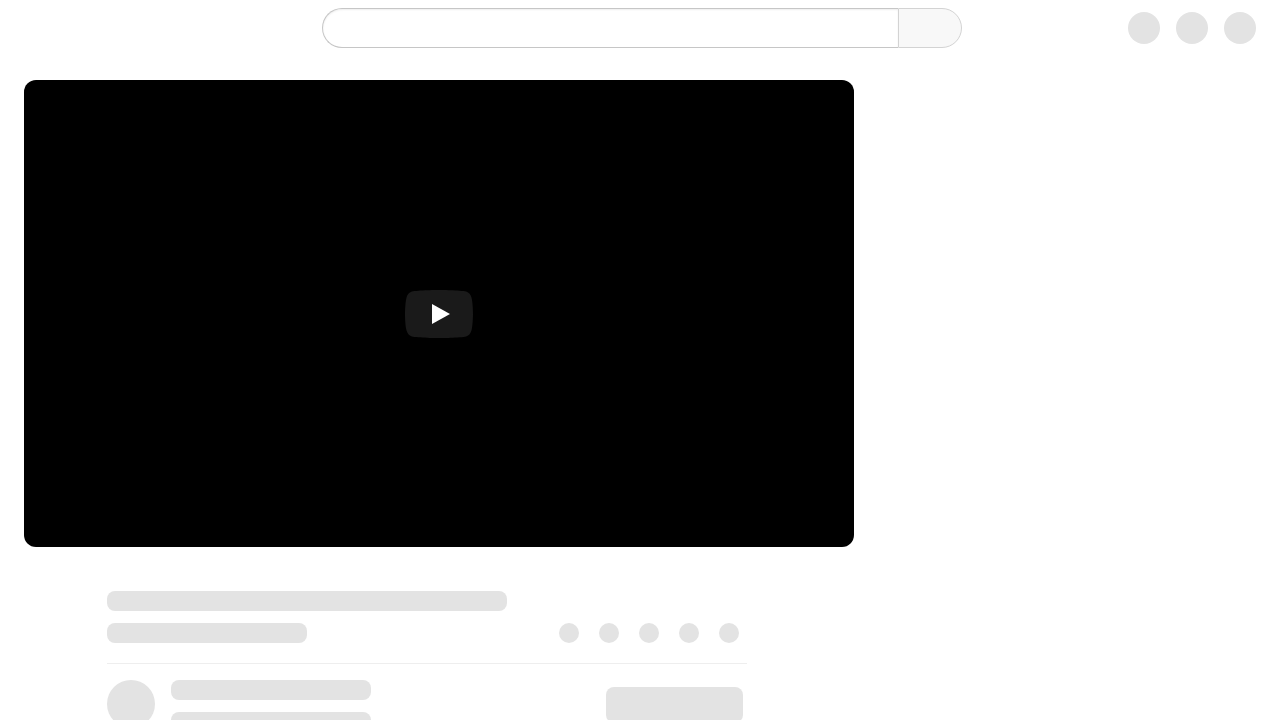

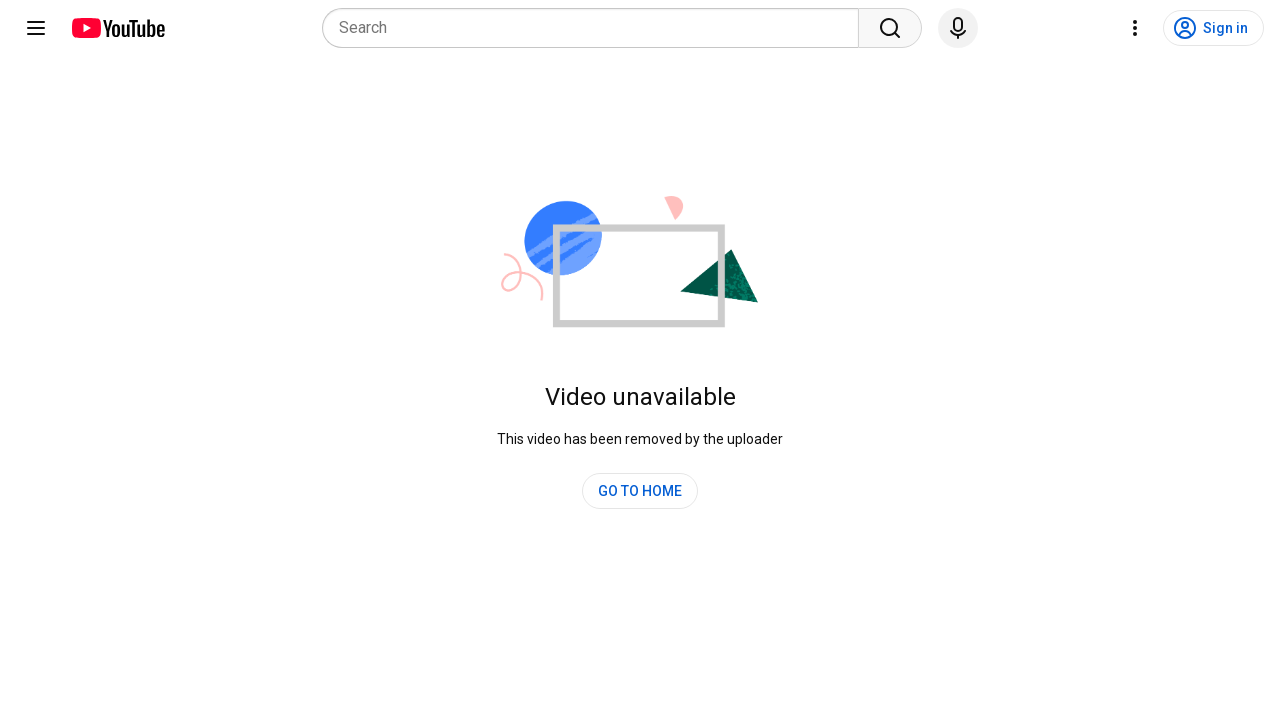